Navigates to Flipkart homepage and performs incremental scrolling down the page

Starting URL: https://www.flipkart.com/

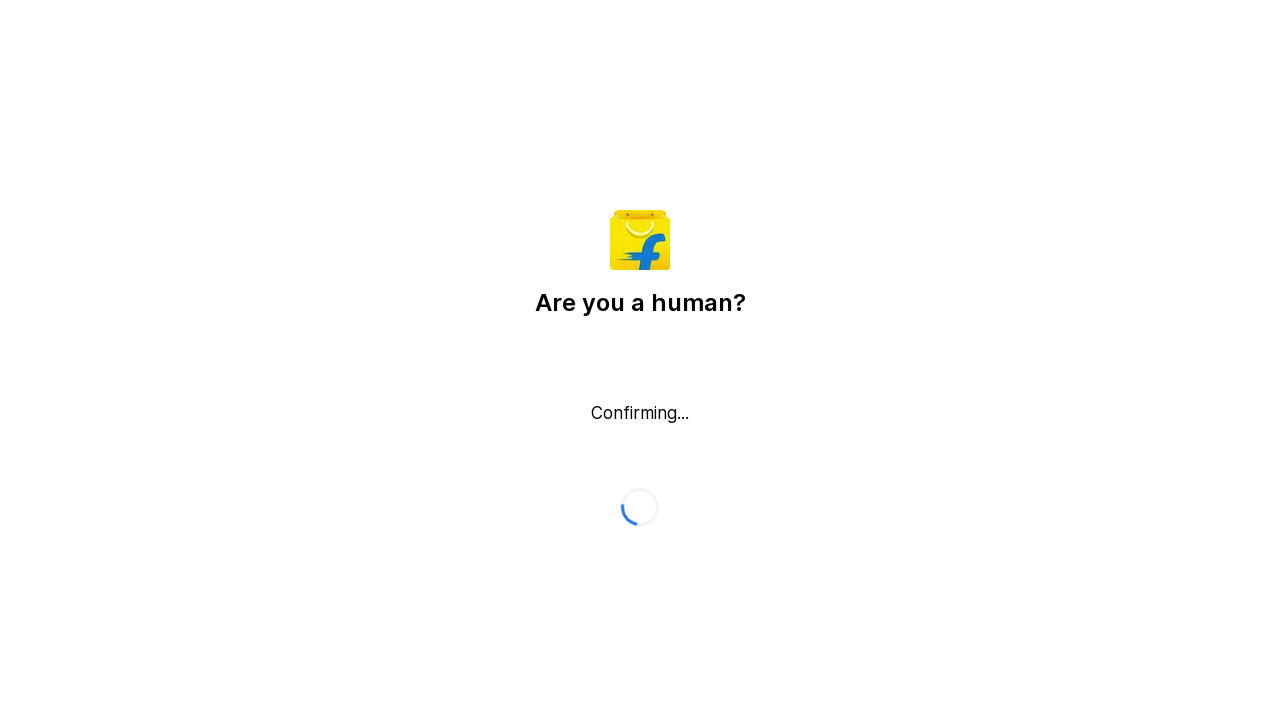

Scrolled down the page by 50 pixels
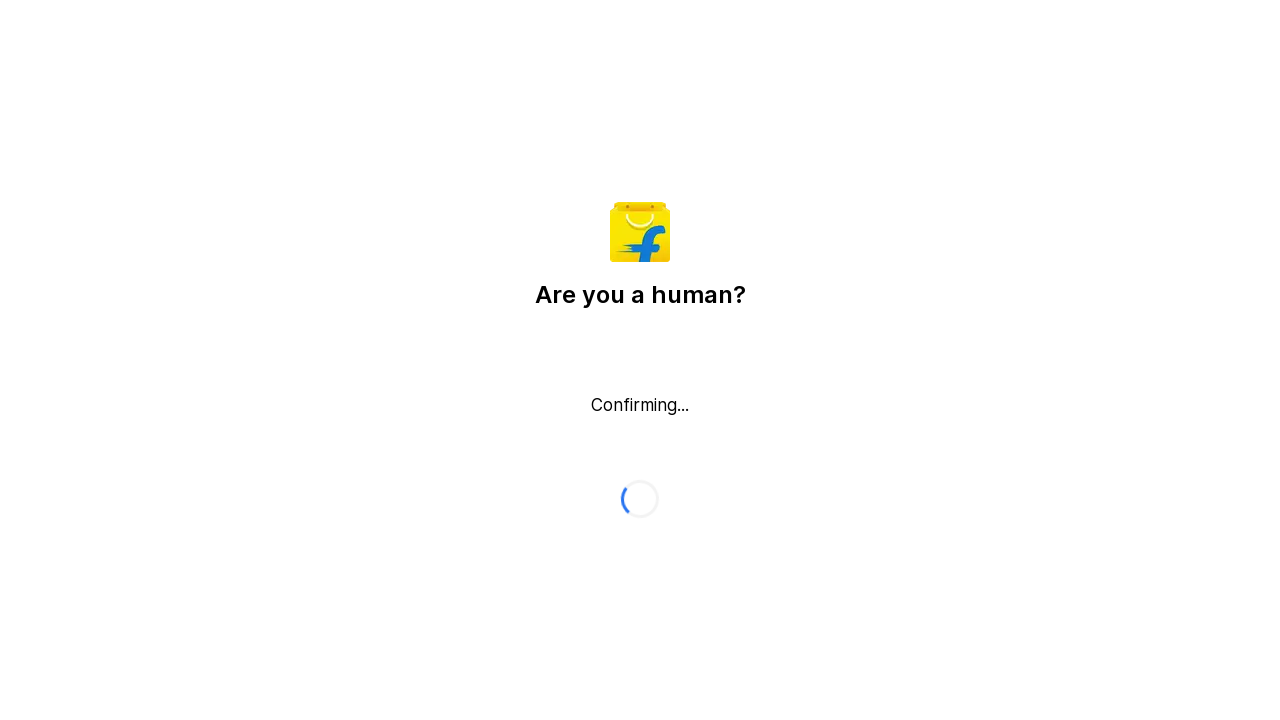

Waited 500ms between scroll actions
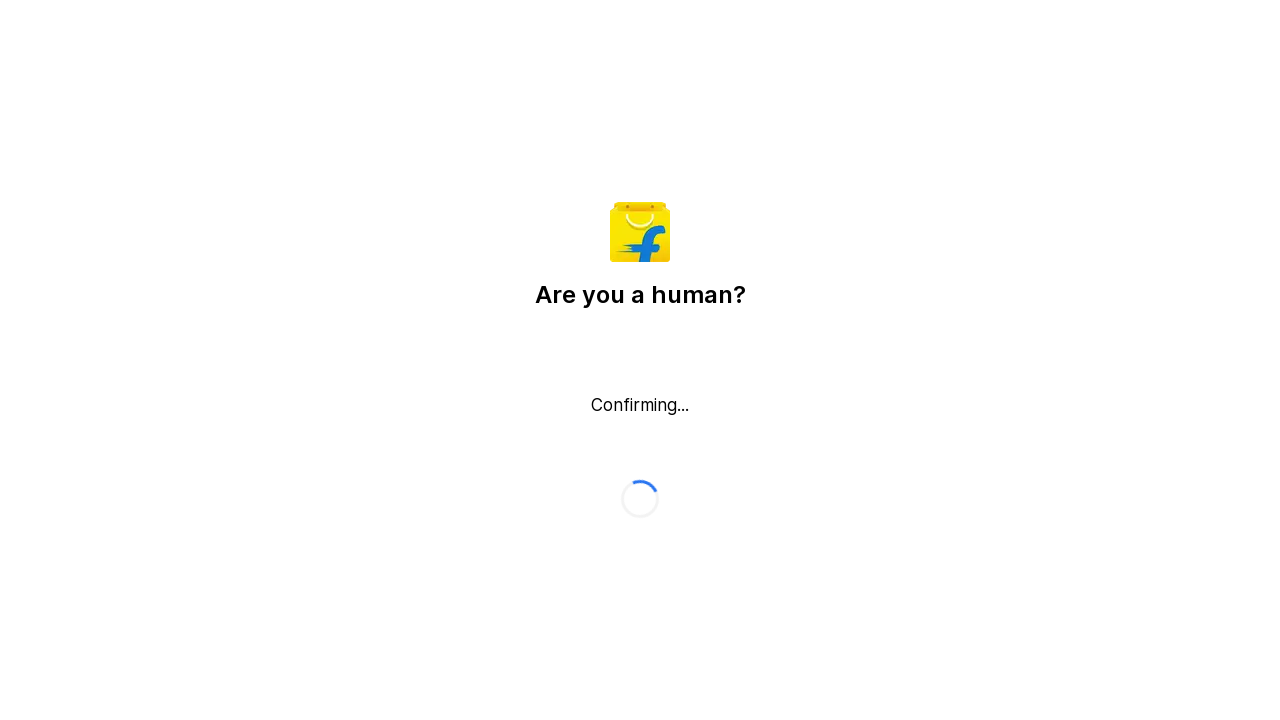

Scrolled down the page by 50 pixels
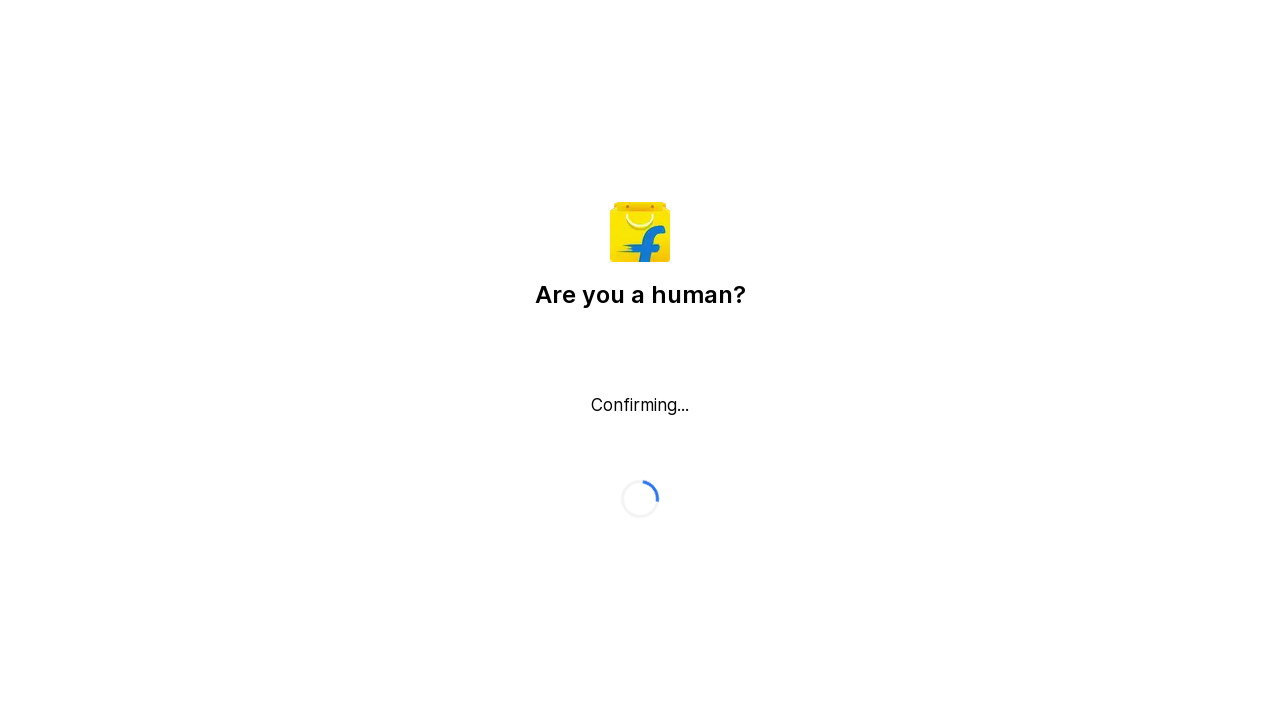

Waited 500ms between scroll actions
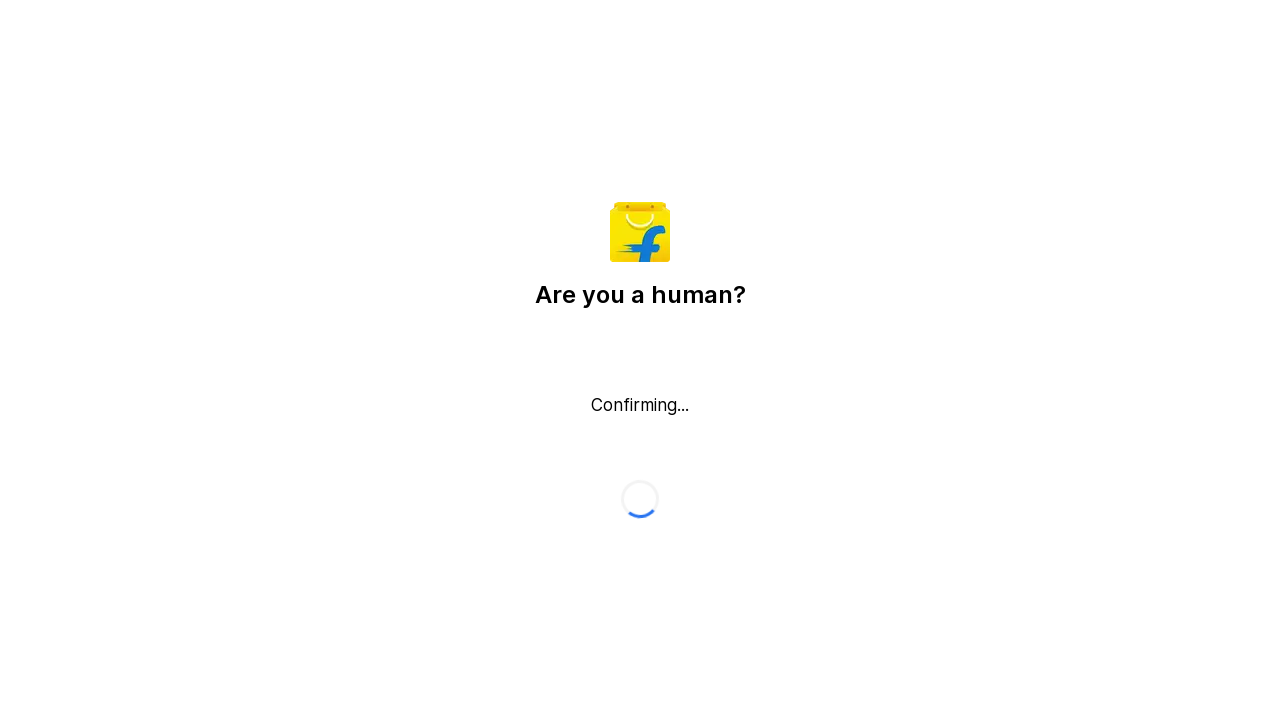

Scrolled down the page by 50 pixels
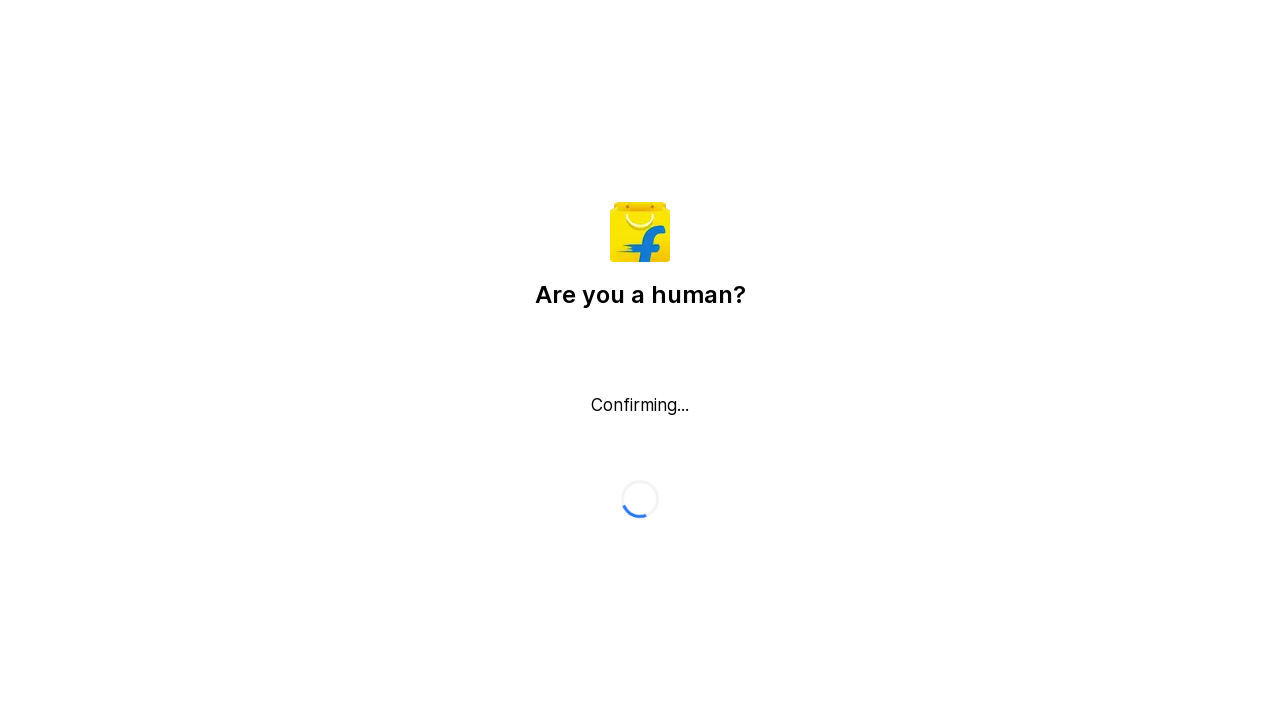

Waited 500ms between scroll actions
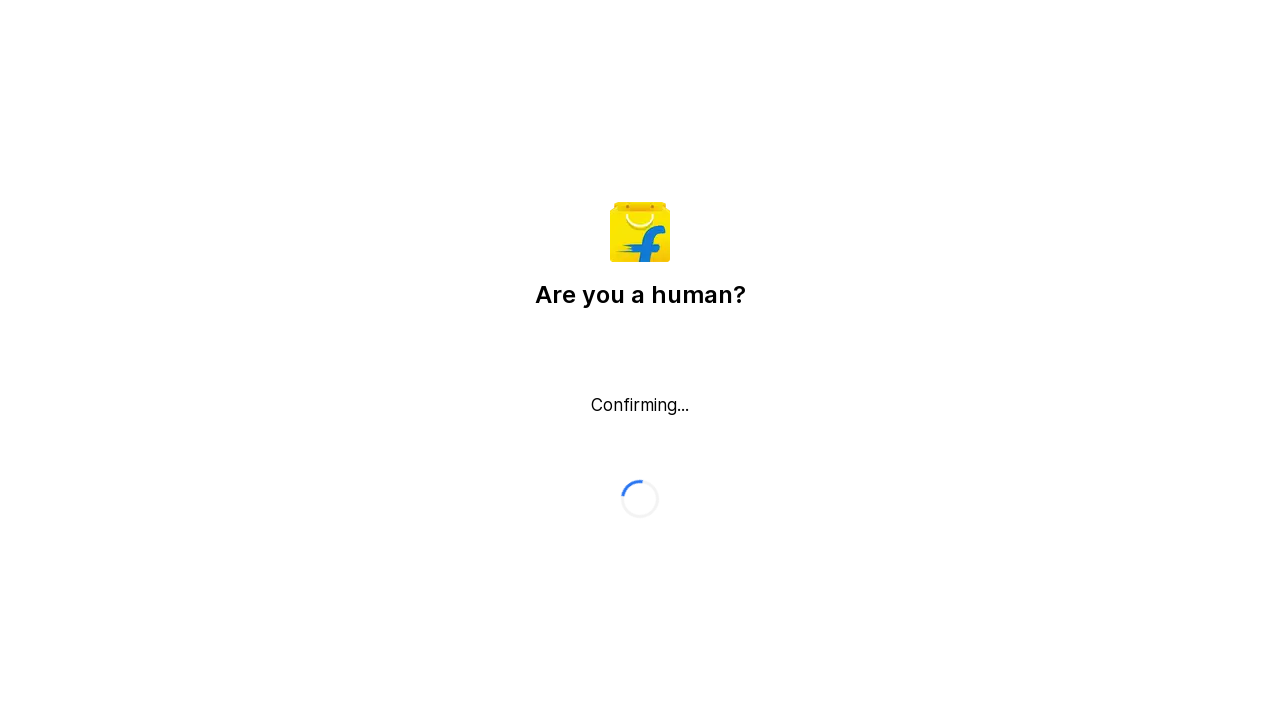

Scrolled down the page by 50 pixels
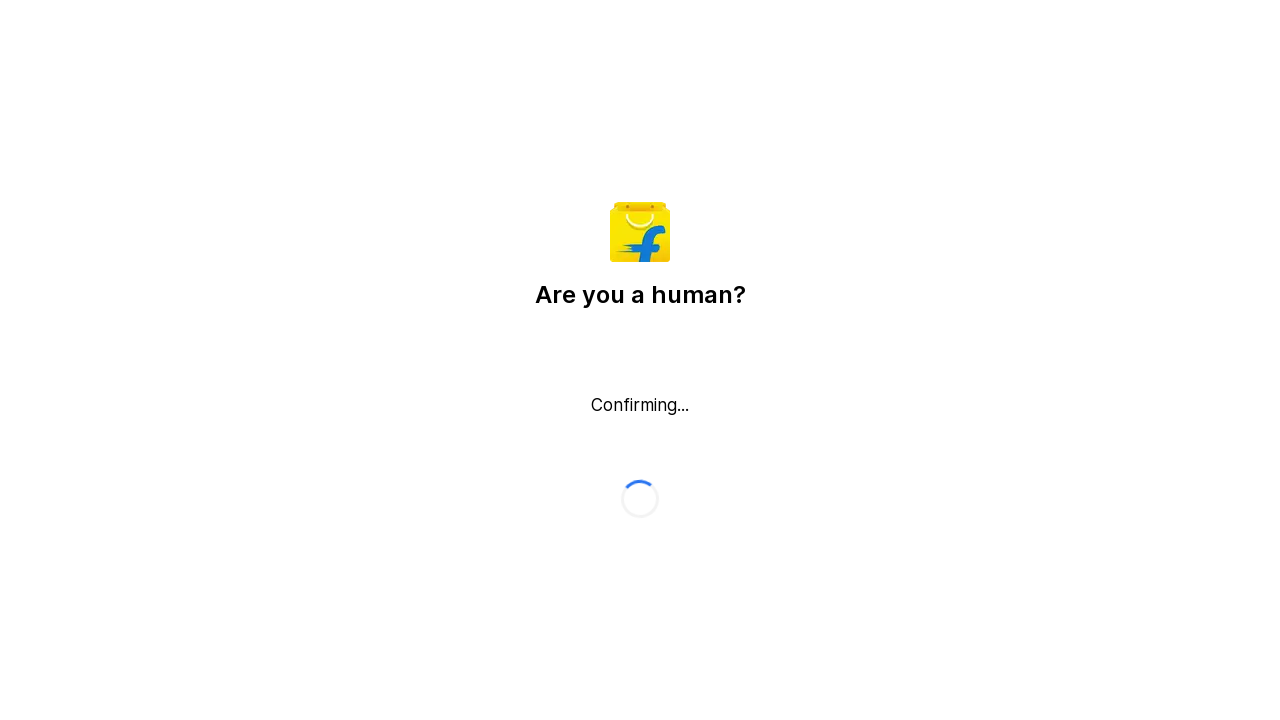

Waited 500ms between scroll actions
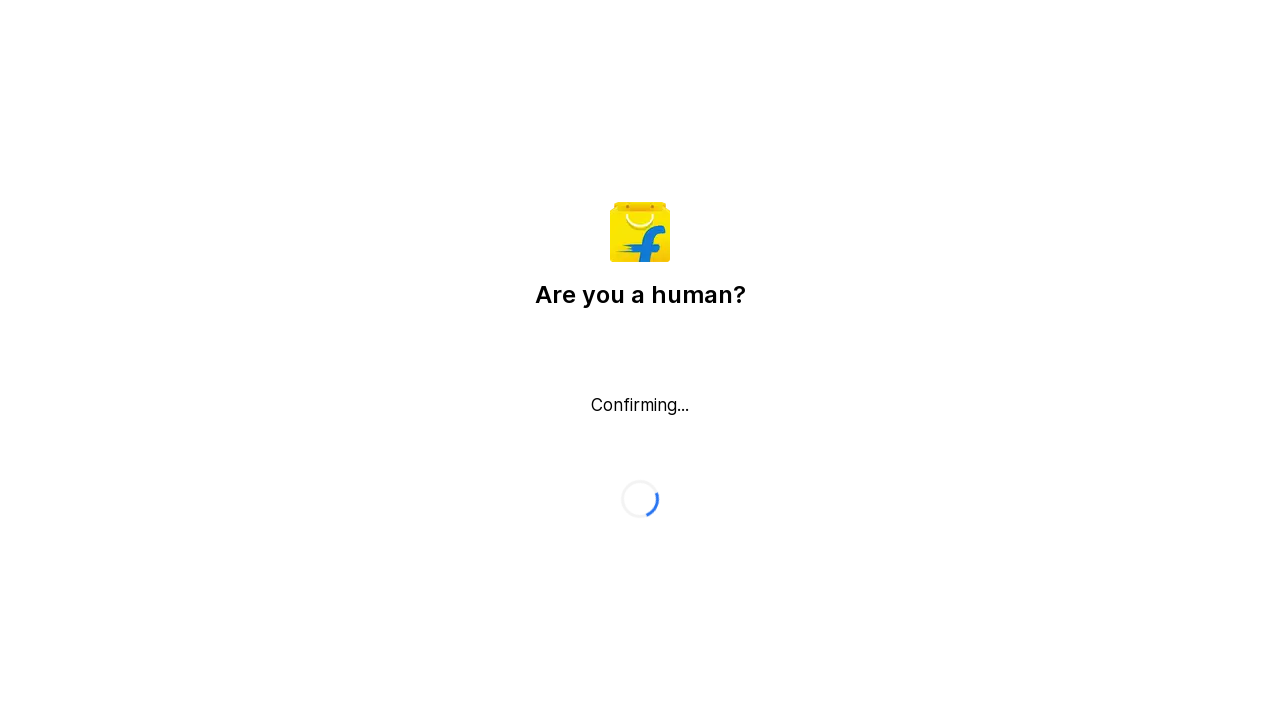

Scrolled down the page by 50 pixels
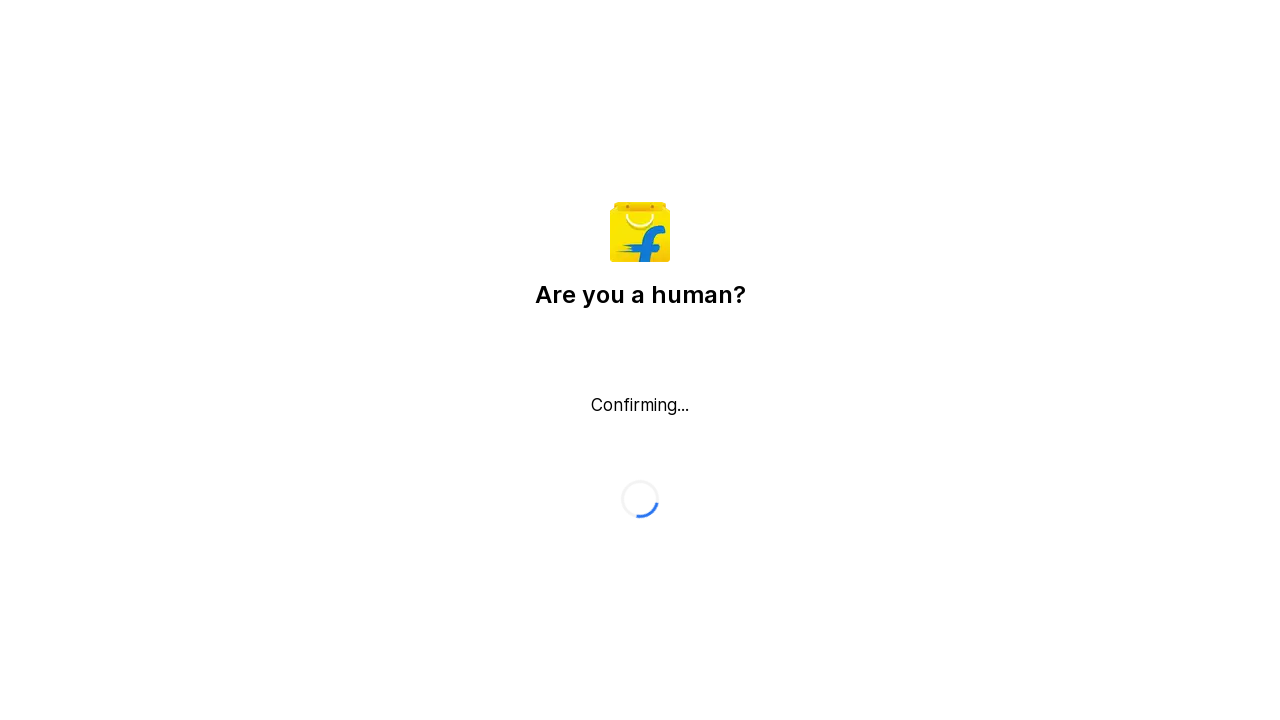

Waited 500ms between scroll actions
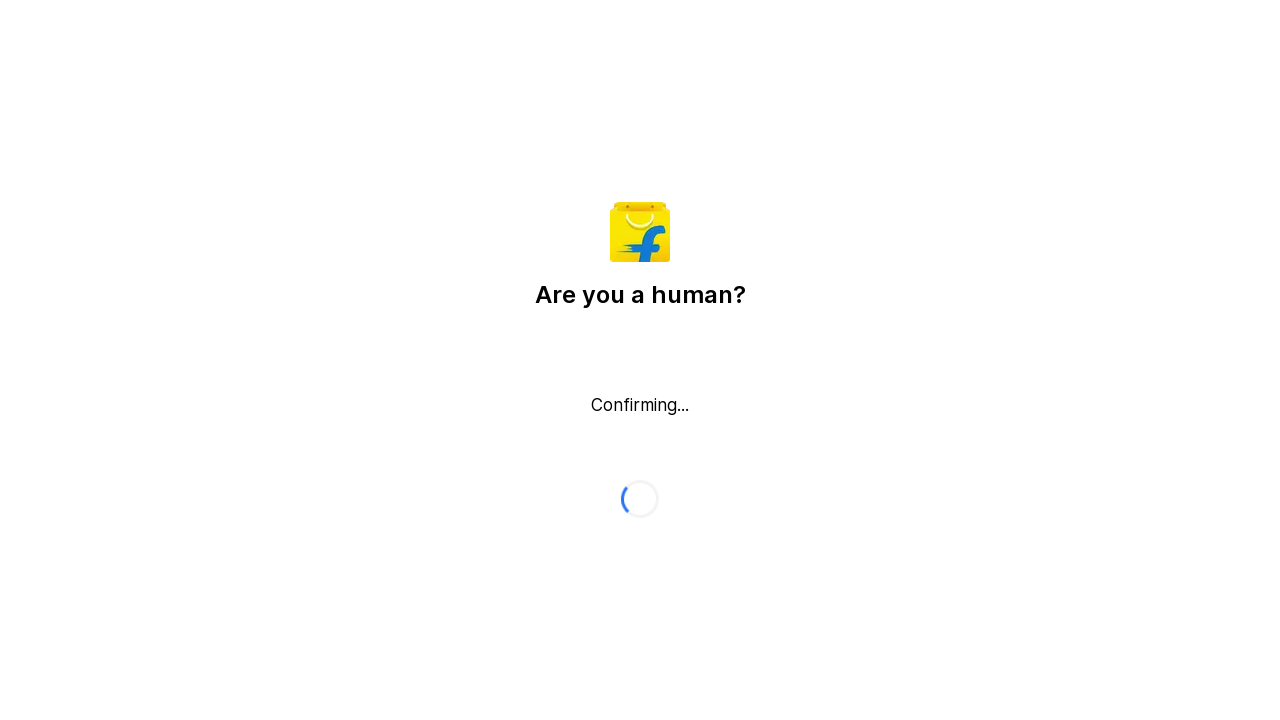

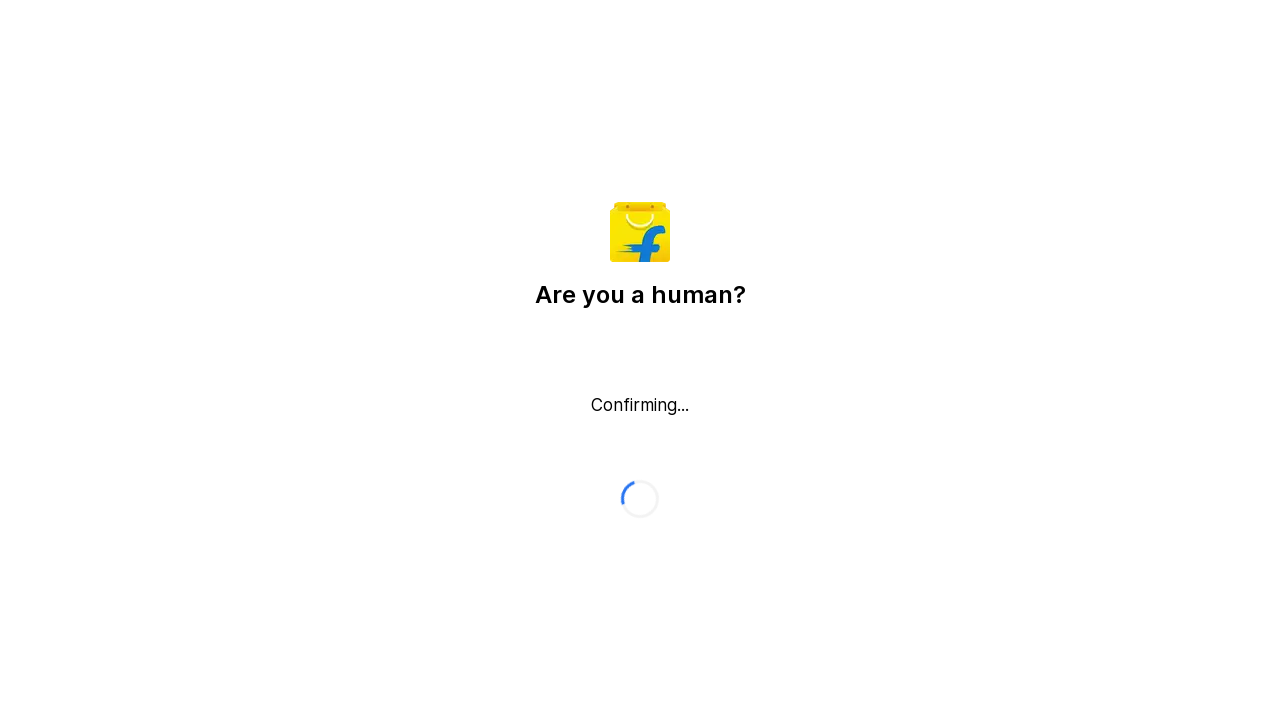